Tests user registration flow by clicking on sign-up link, filling registration form with name, email, and password, and submitting

Starting URL: https://front.serverest.dev/login

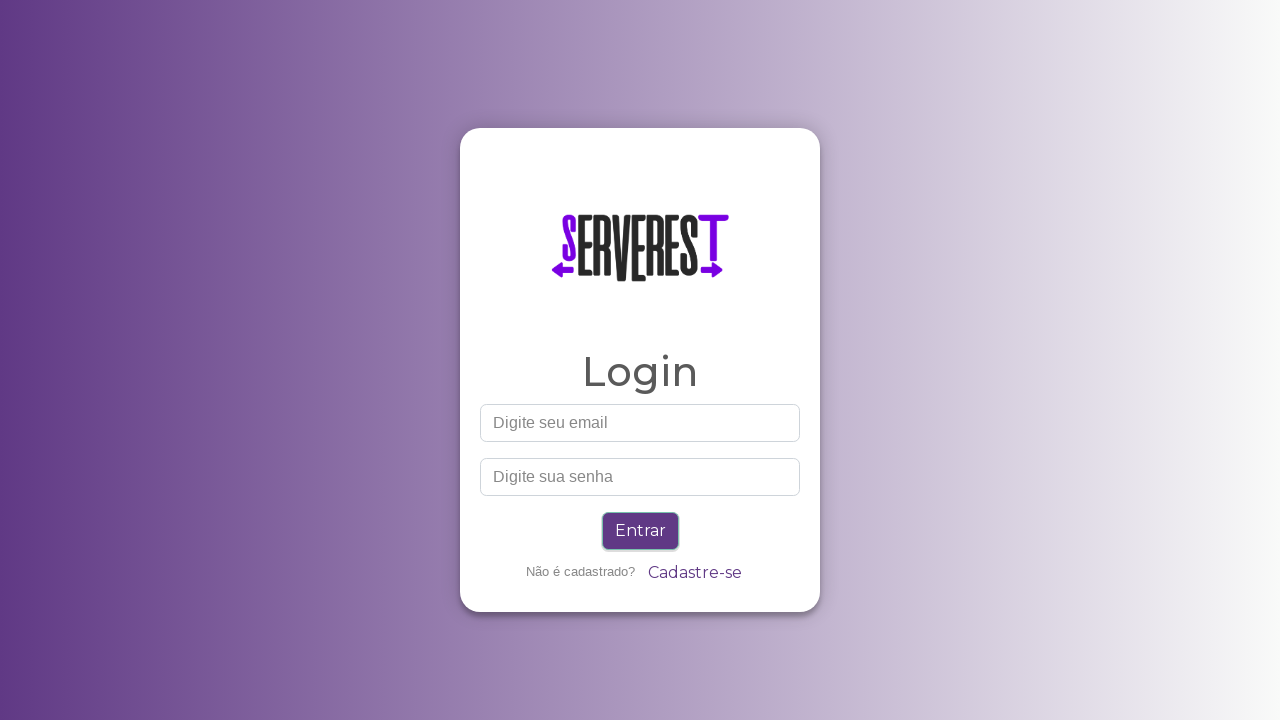

Clicked on sign-up link 'Cadastre-se' at (694, 573) on text=Cadastre-se
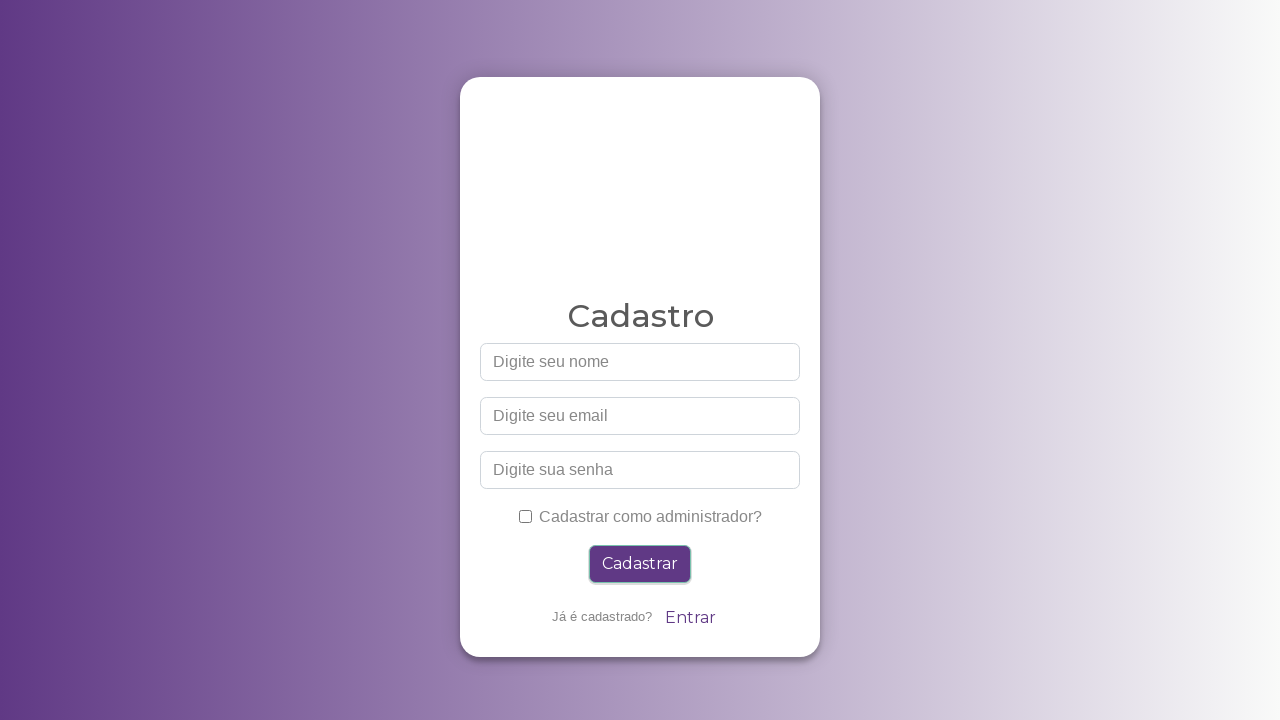

Clicked on name field at (640, 362) on #nome
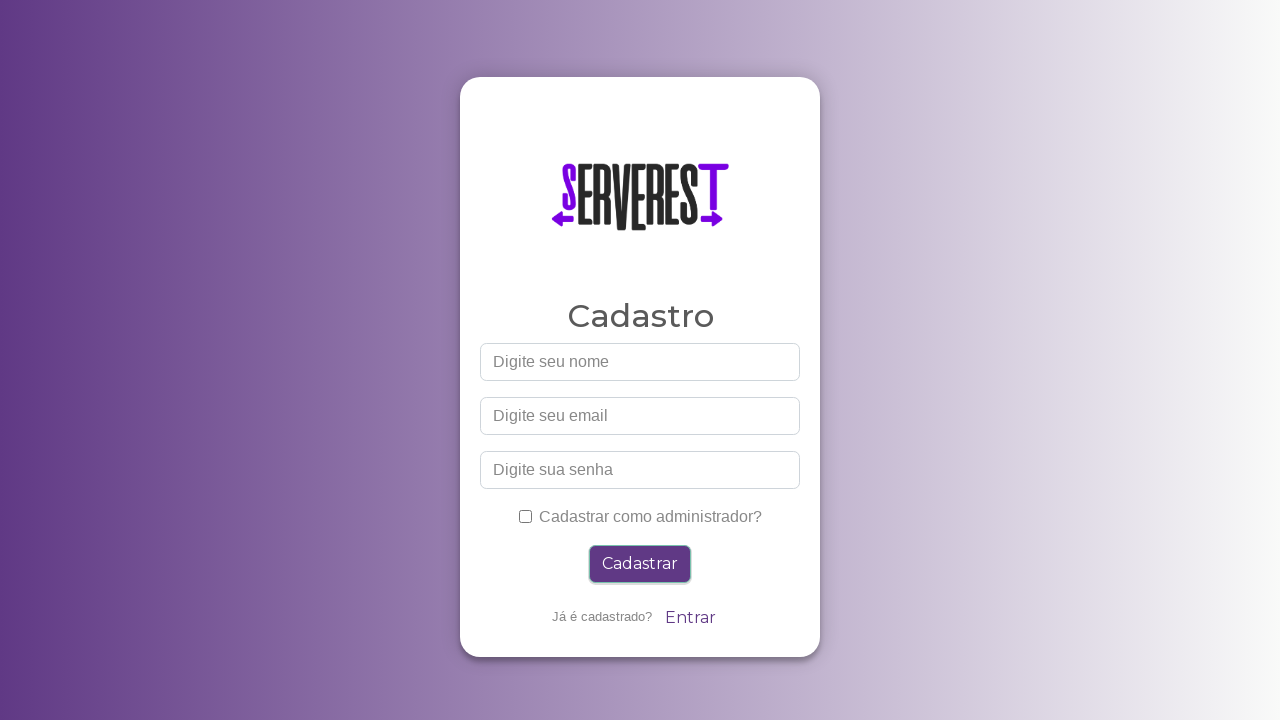

Filled name field with 'user_test_847' on #nome
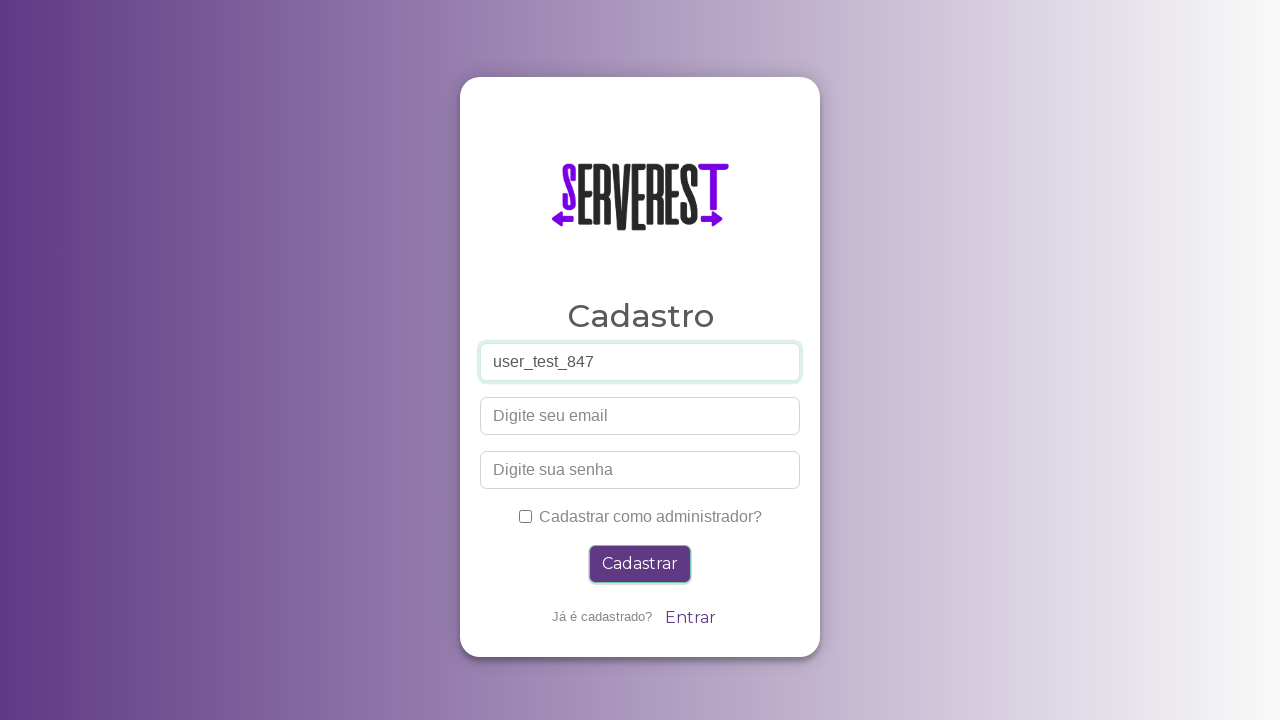

Filled email field with 'test_user_847@example.com' on #email
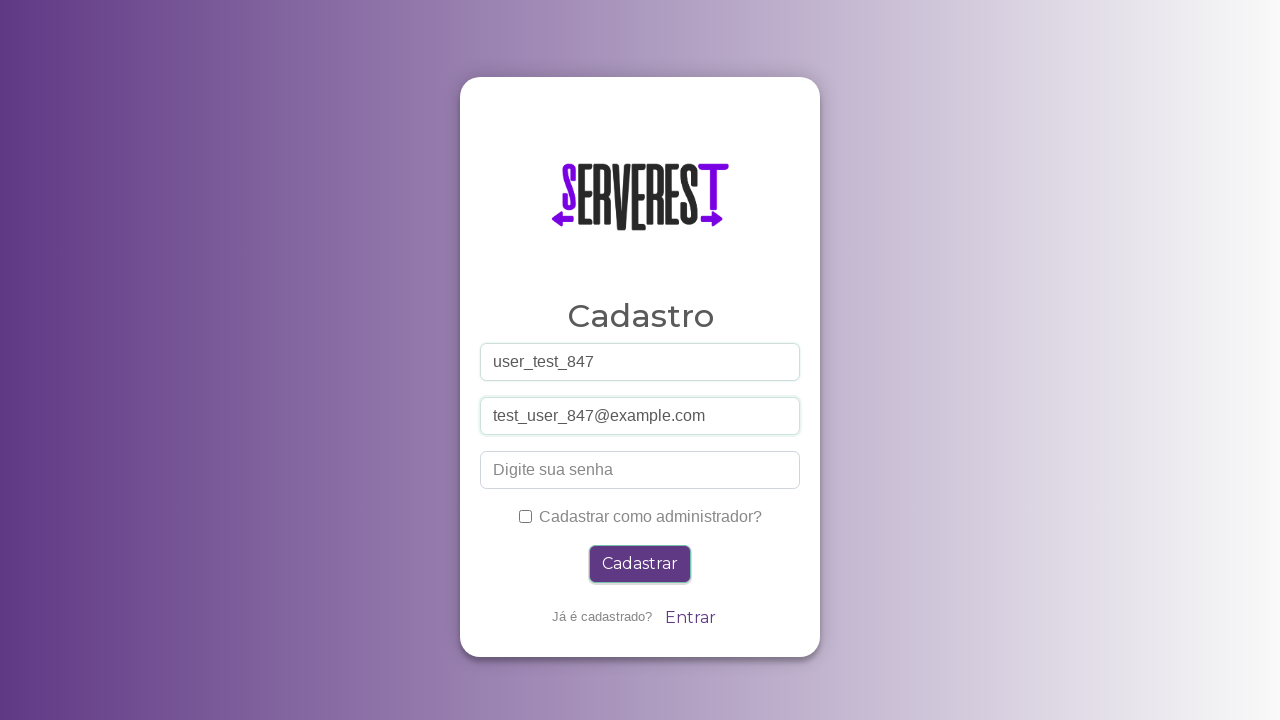

Clicked on password field at (640, 470) on #password
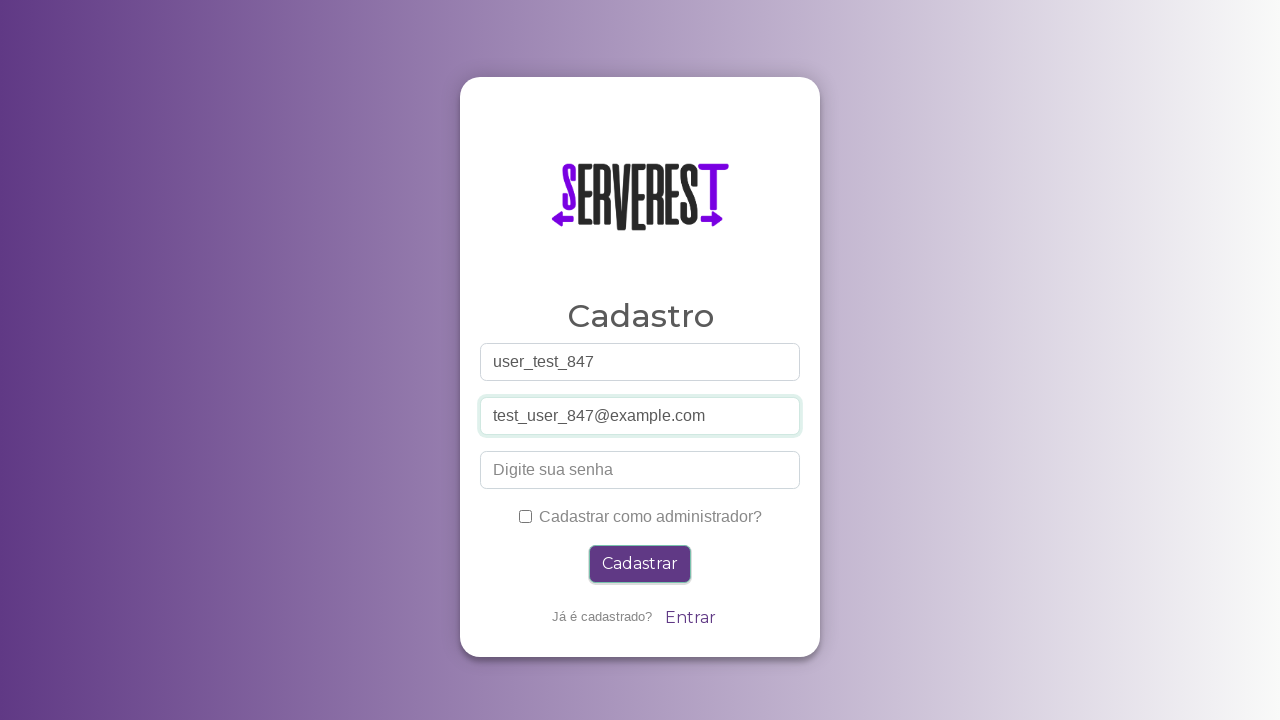

Filled password field with 'pass123' on #password
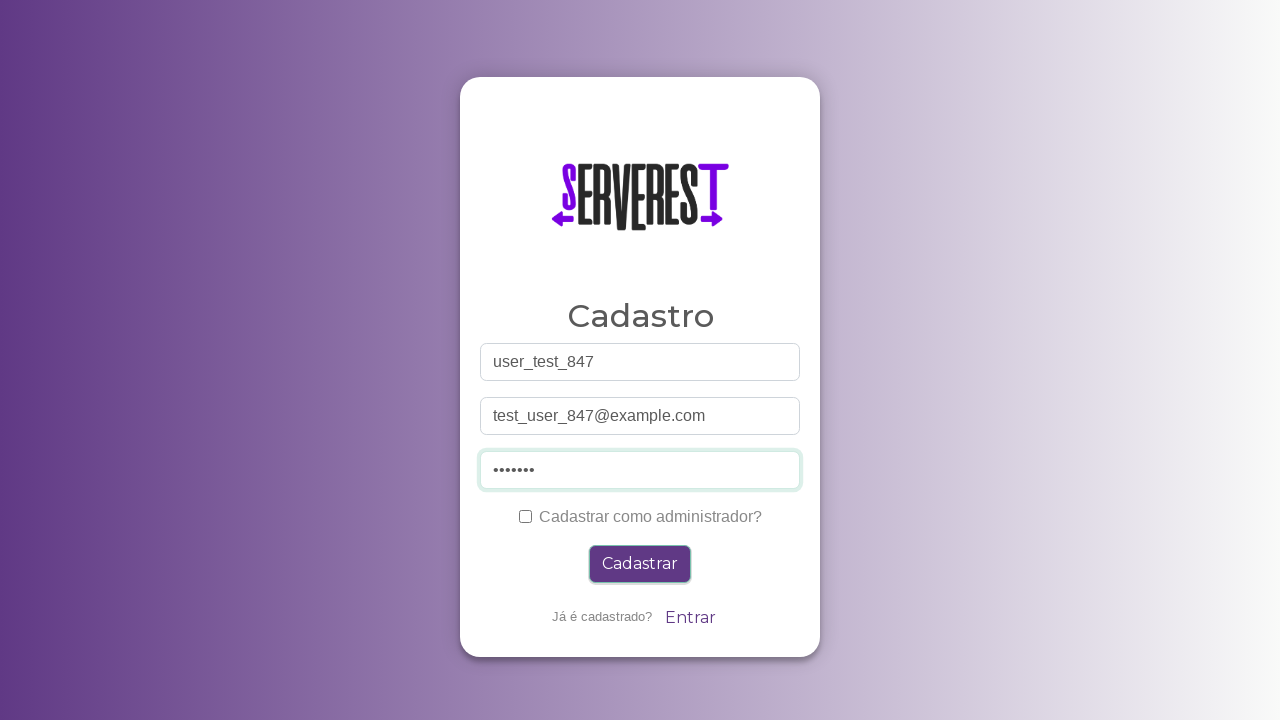

Clicked on form checkbox at (640, 517) on .form-check
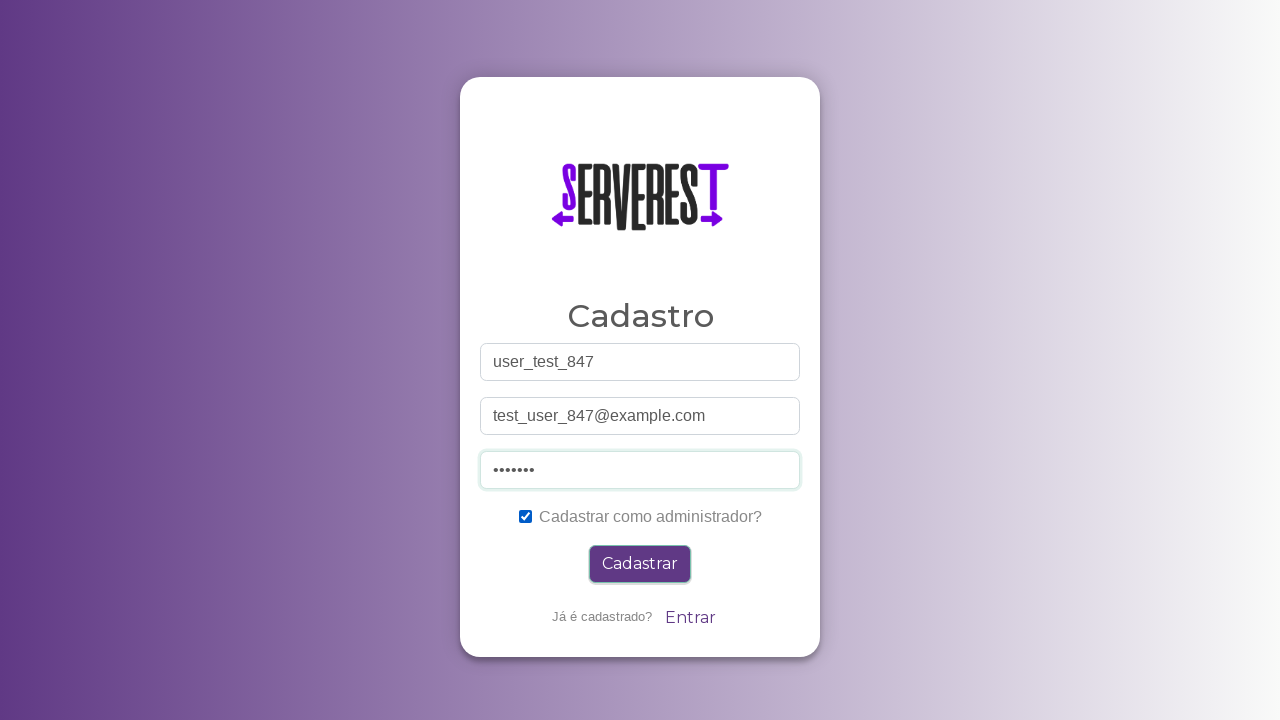

Clicked submit button to complete registration at (640, 564) on .btn-primary
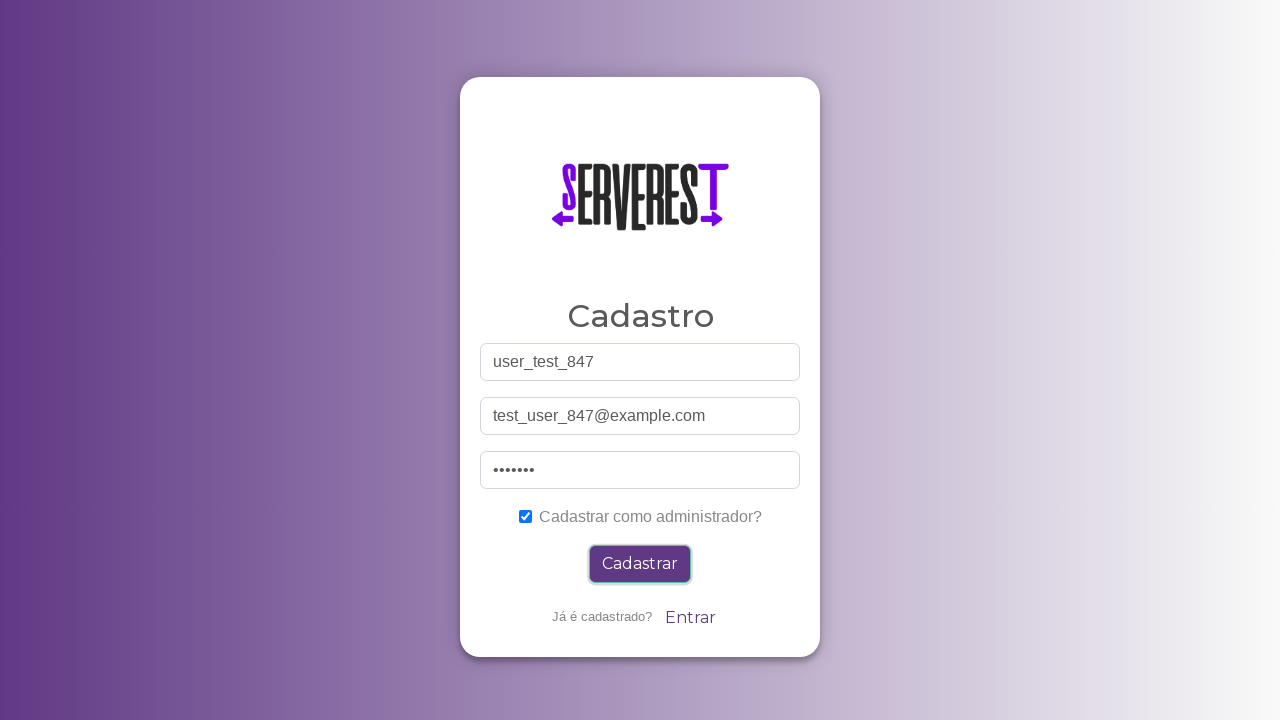

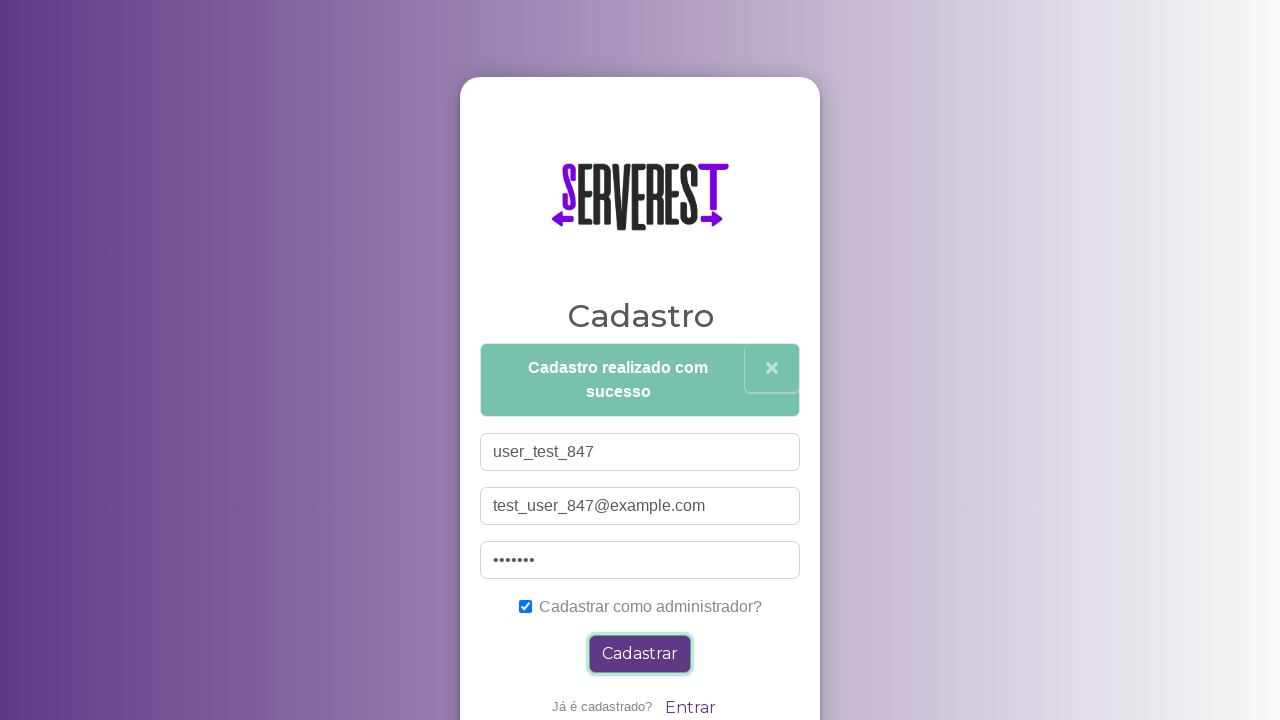